Tests various JavaScript alert types including OK alert, OK/Cancel alert, and alert with text input by clicking buttons and interacting with the alert dialogs

Starting URL: http://demo.automationtesting.in/Alerts.html

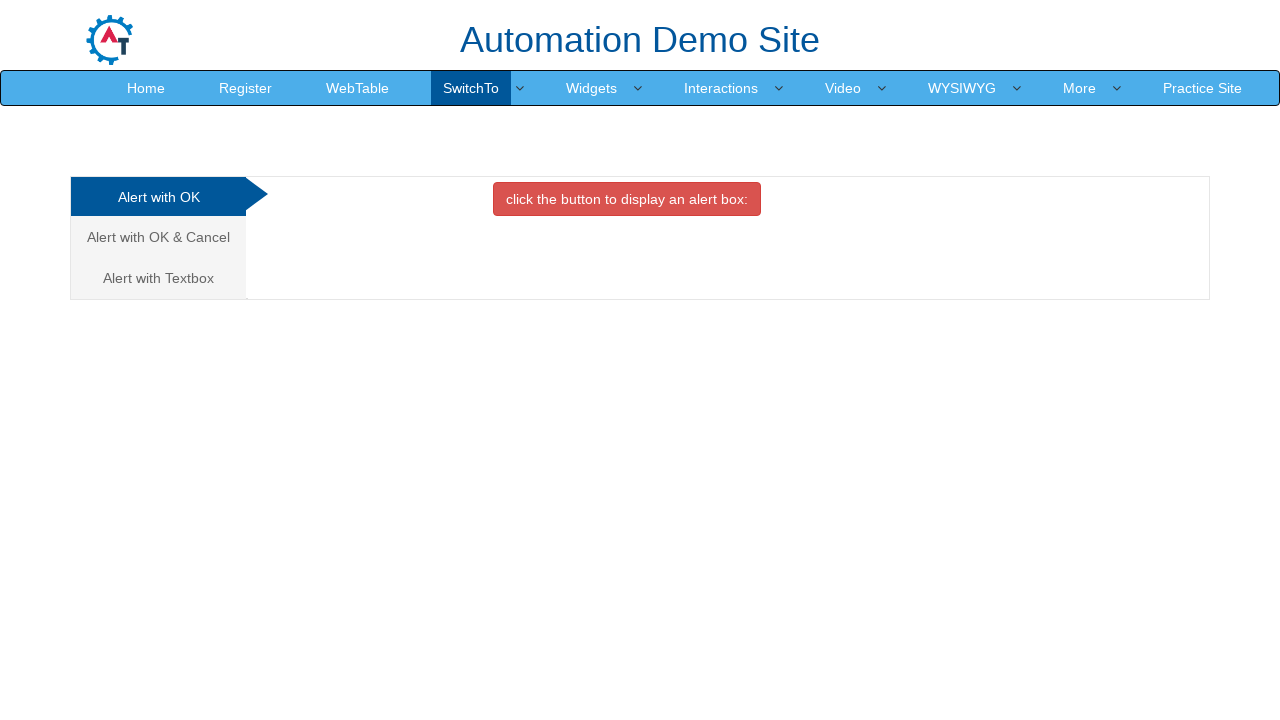

Clicked 'Alert with OK' link at (158, 197) on xpath=//a[normalize-space()='Alert with OK']
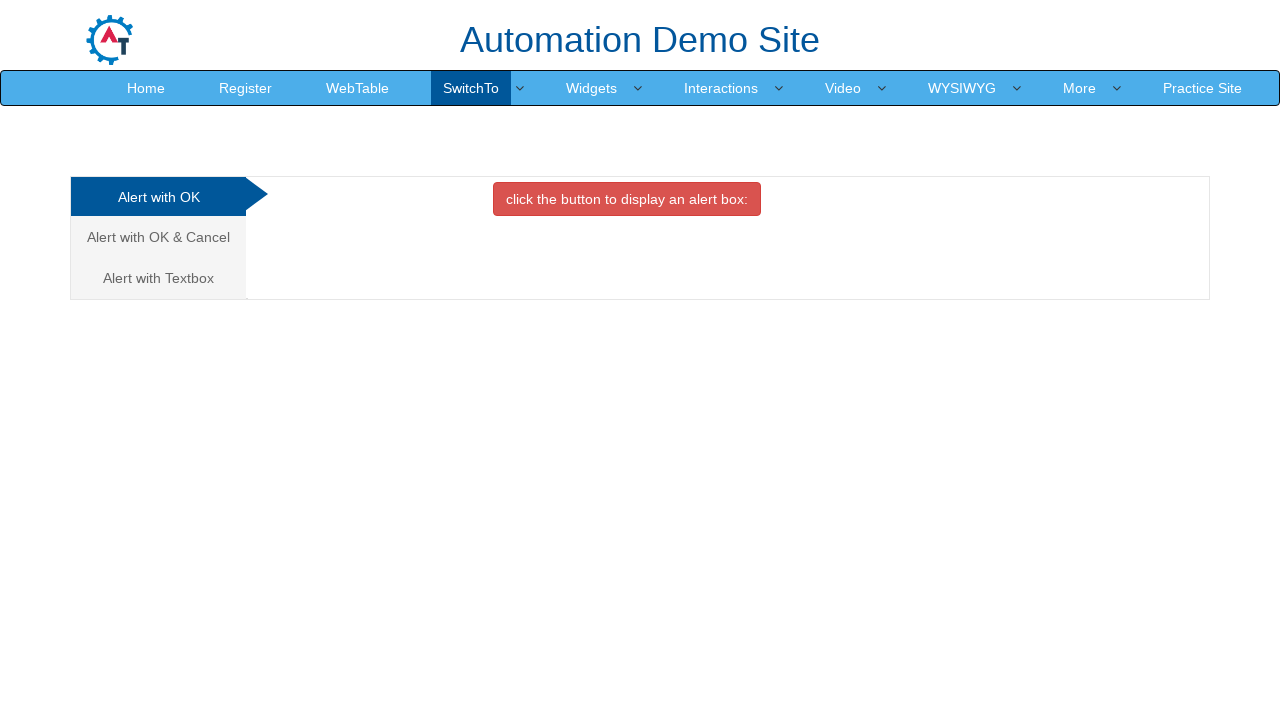

Clicked the danger button to trigger OK alert at (627, 199) on xpath=//button[@class='btn btn-danger']
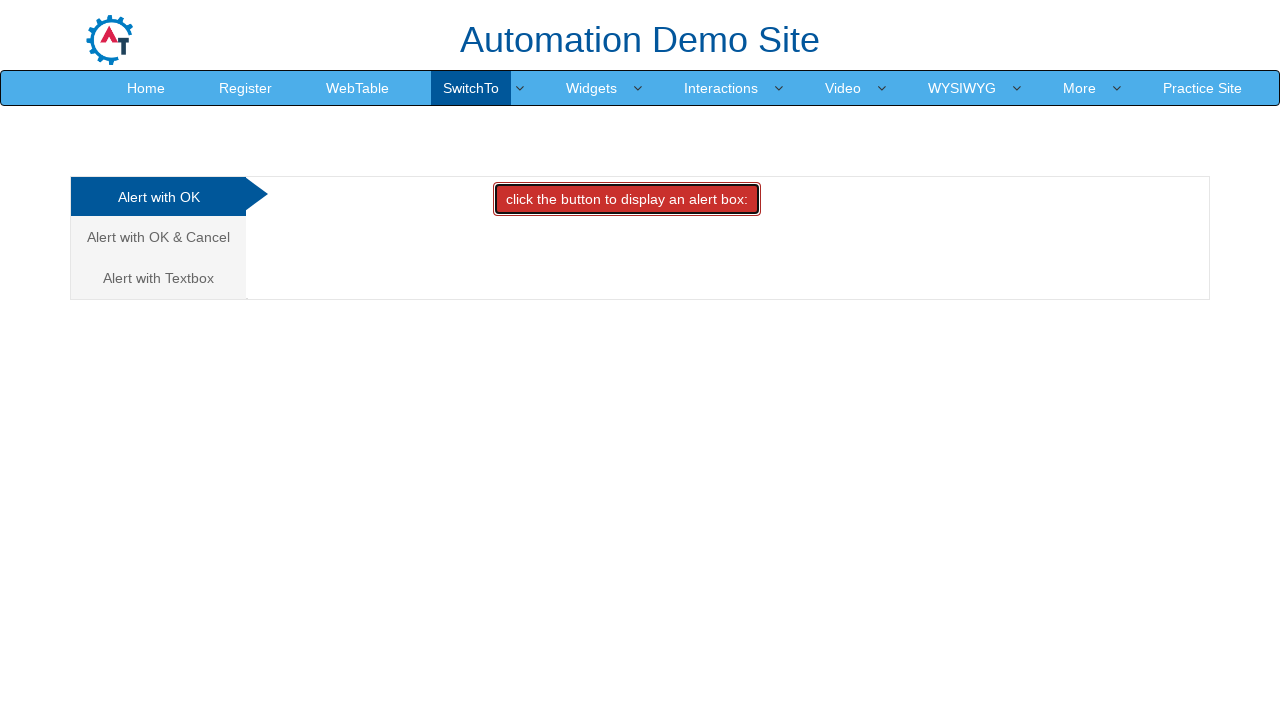

Set up dialog handler to accept alerts
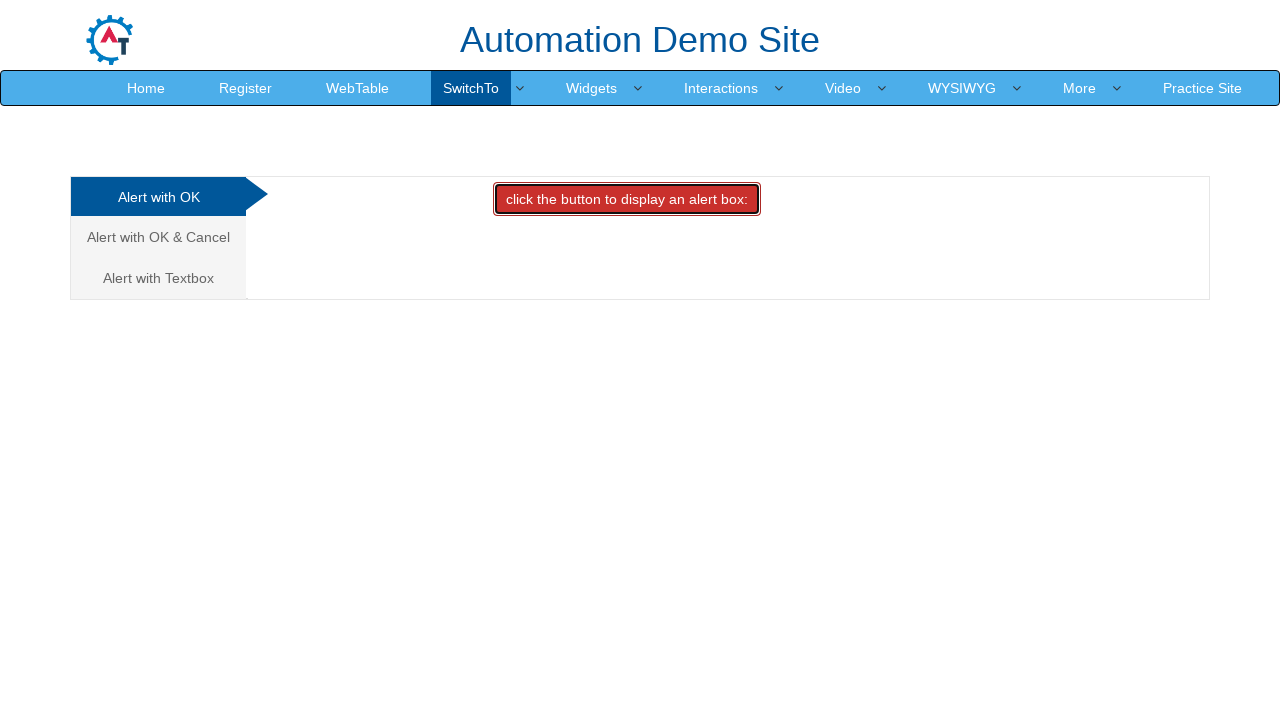

Waited 1 second for alert to be processed
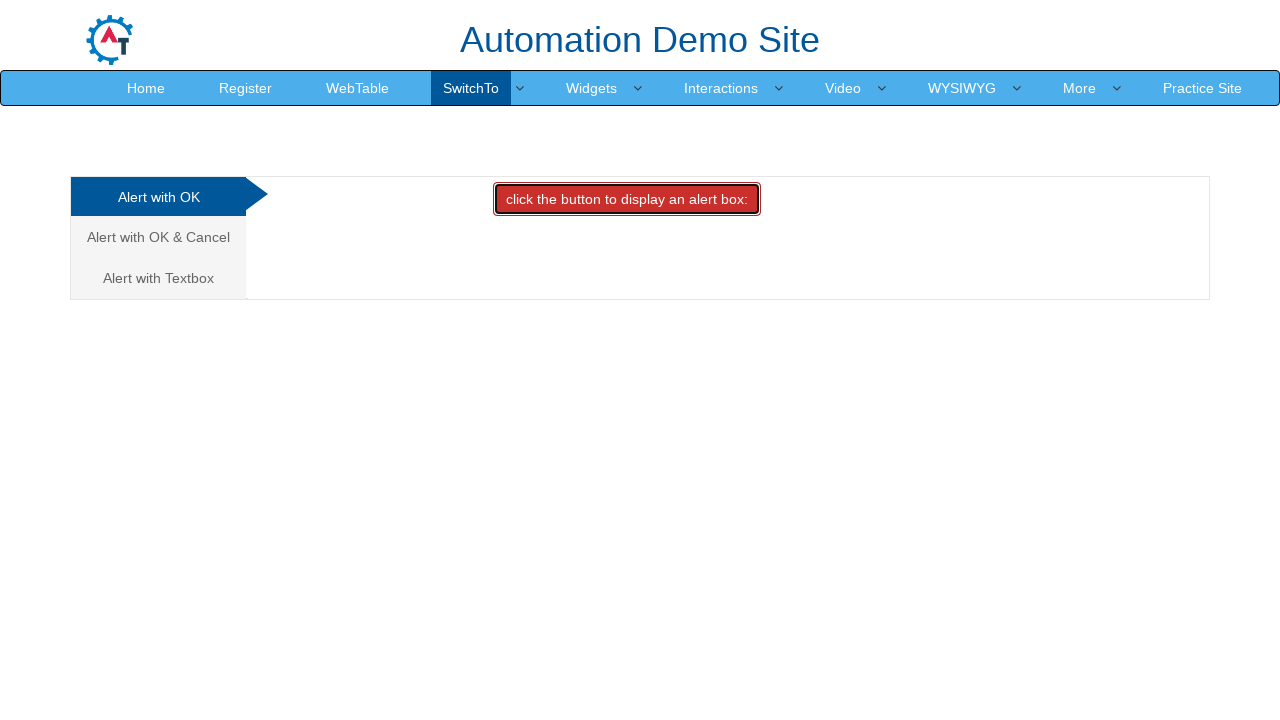

Clicked 'Alert with OK & Cancel' link at (158, 237) on xpath=//a[normalize-space()='Alert with OK & Cancel']
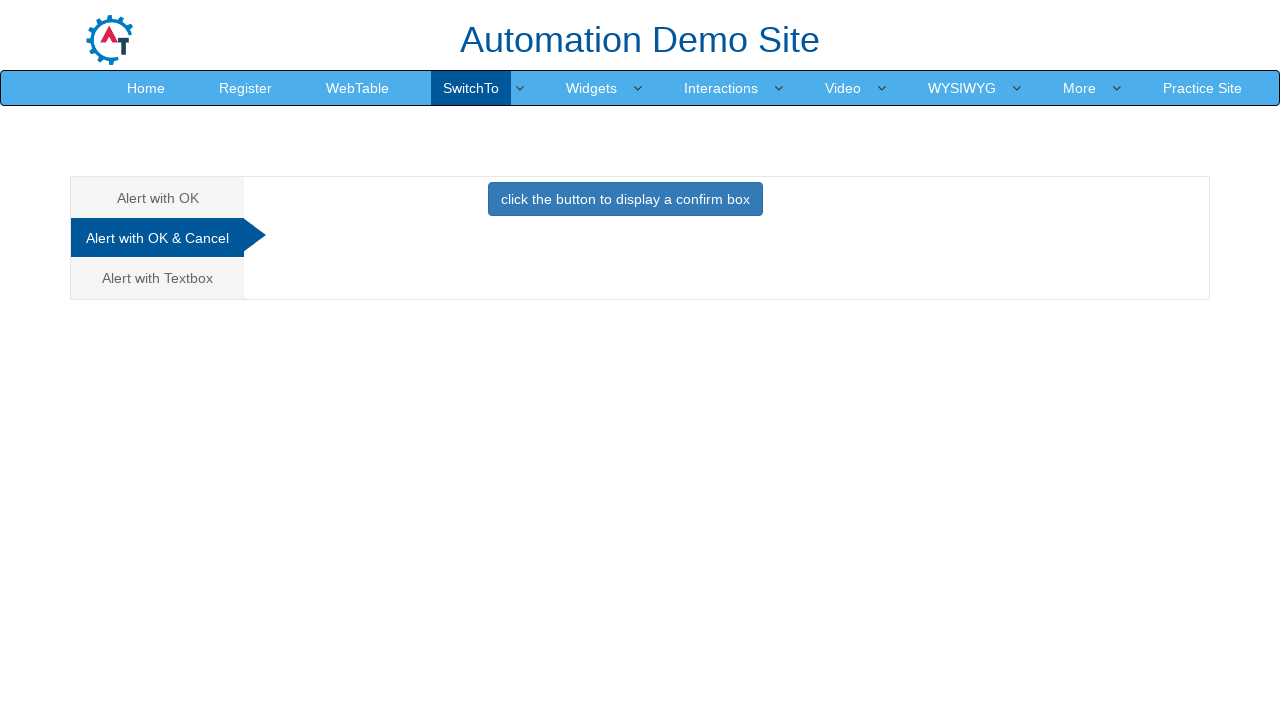

Set up dialog handler to dismiss next alert
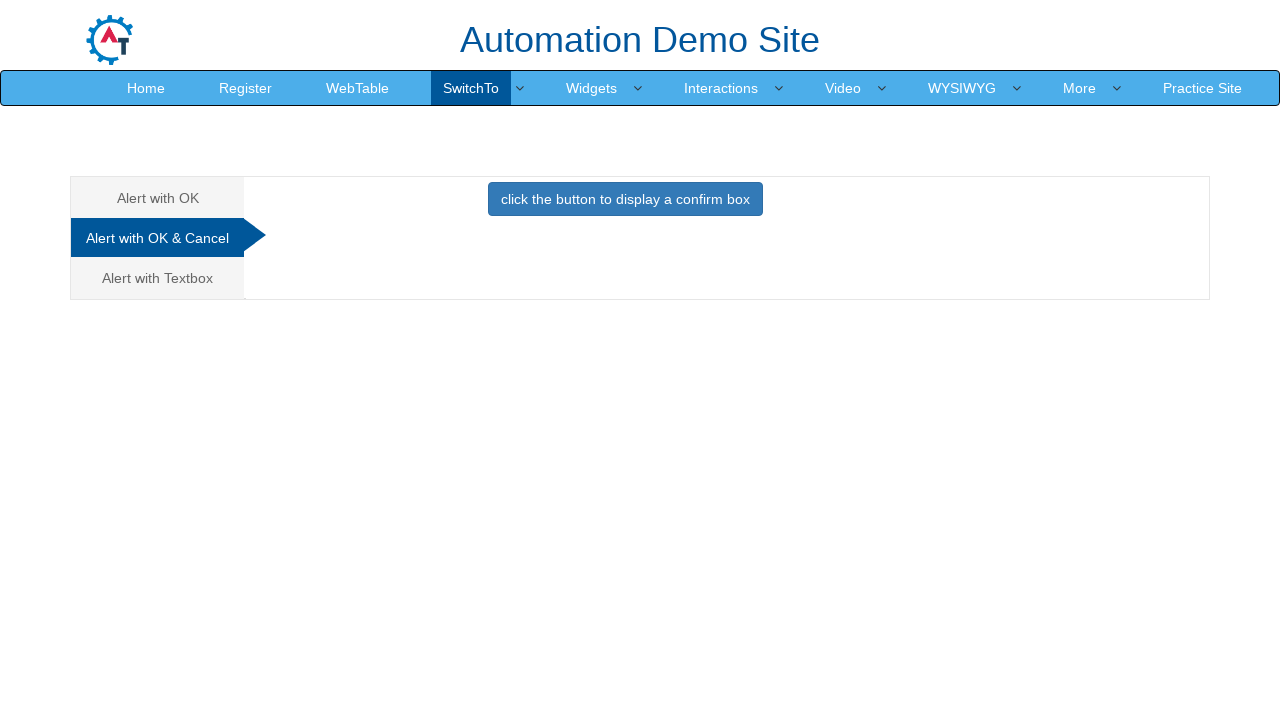

Clicked the primary button to trigger OK/Cancel alert at (625, 199) on xpath=//button[@class='btn btn-primary']
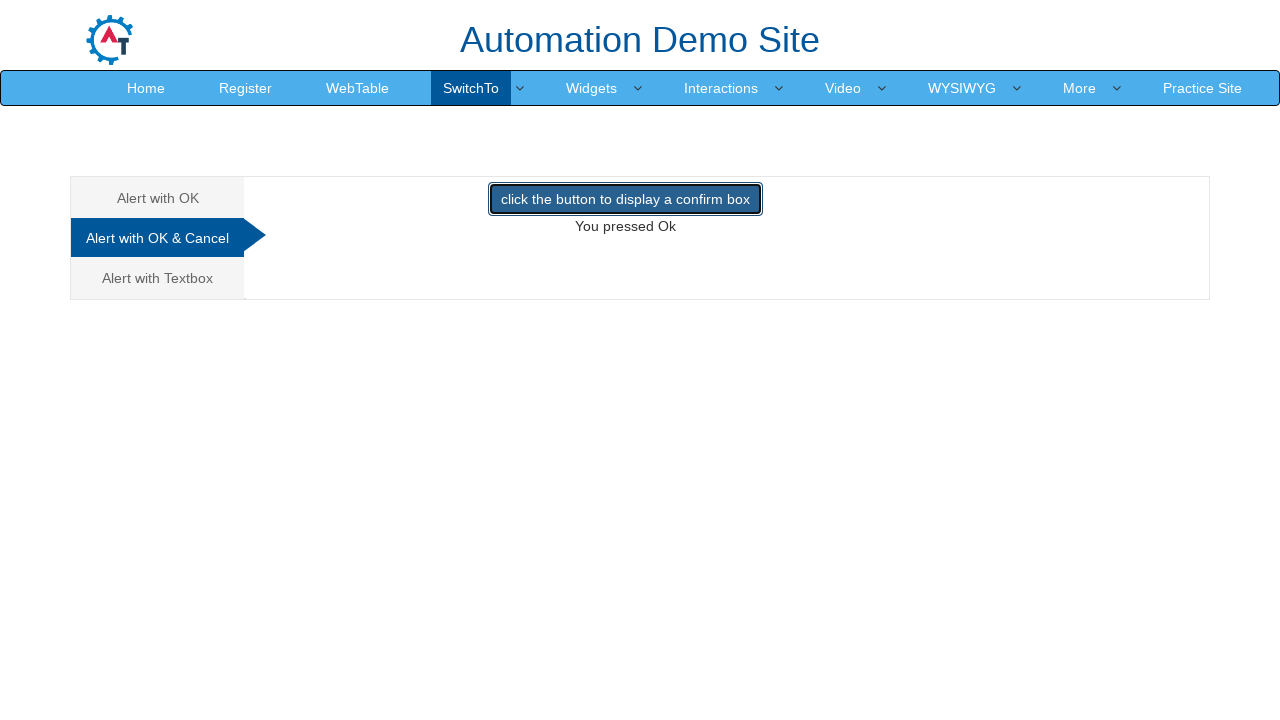

Waited 1 second for alert dismissal to be processed
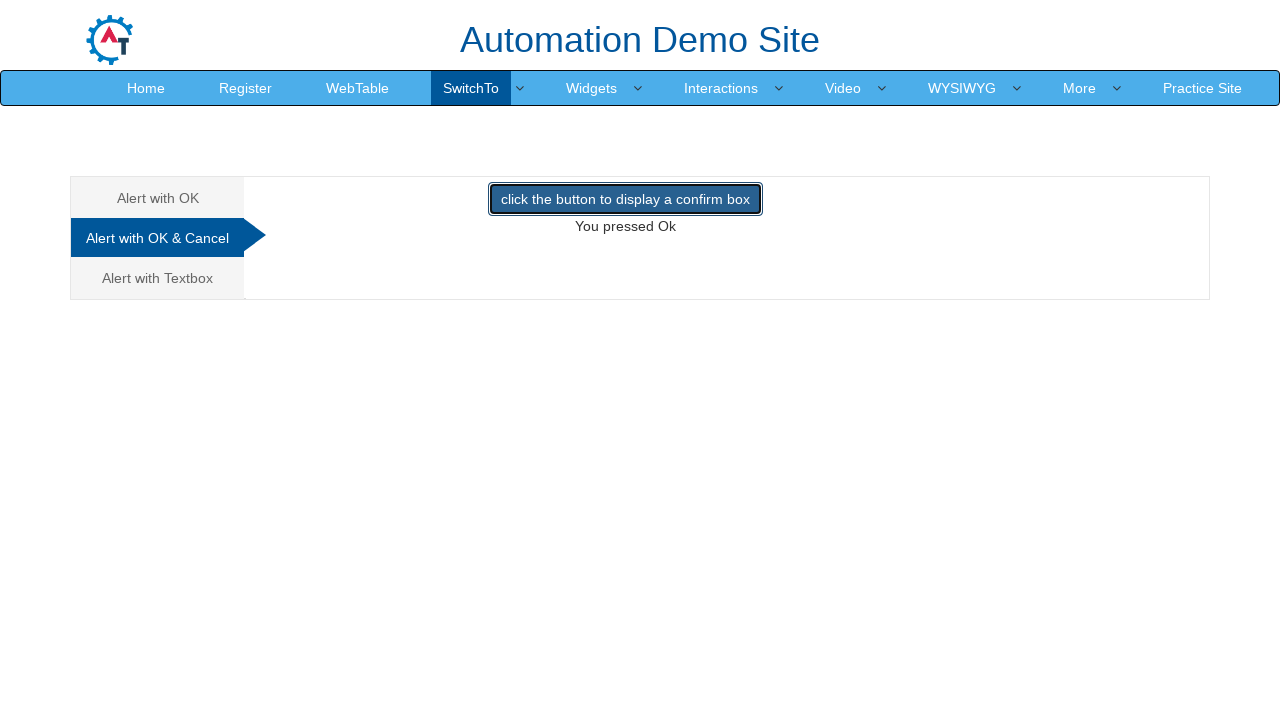

Clicked 'Alert with Textbox' link at (158, 278) on xpath=//a[normalize-space()='Alert with Textbox']
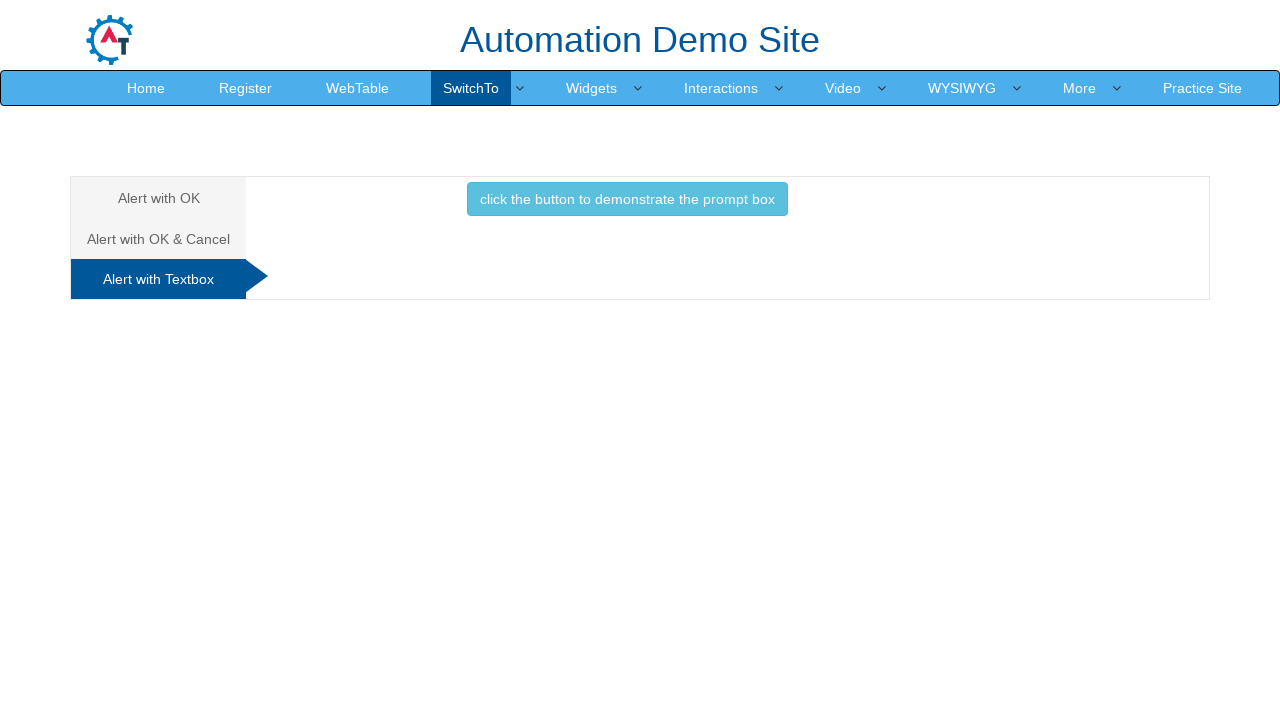

Set up dialog handler to accept with text input 'HCL'
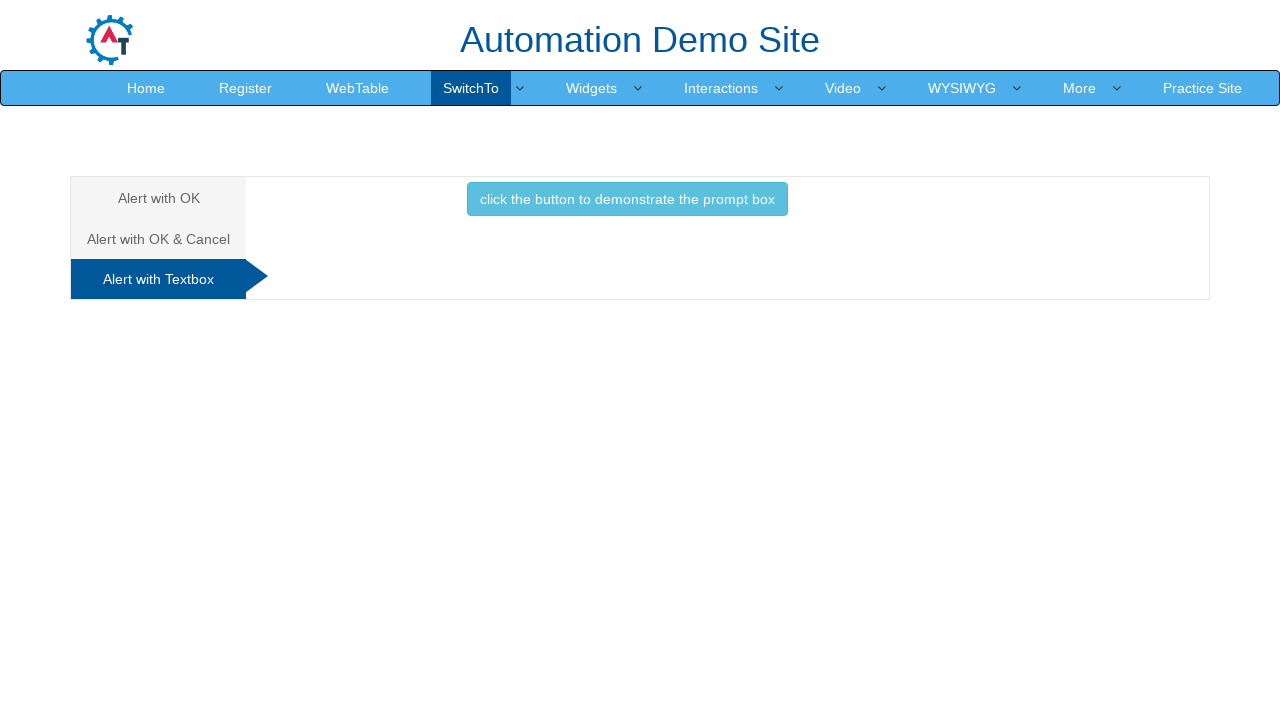

Clicked the info button to trigger textbox alert at (627, 199) on xpath=//button[@class='btn btn-info']
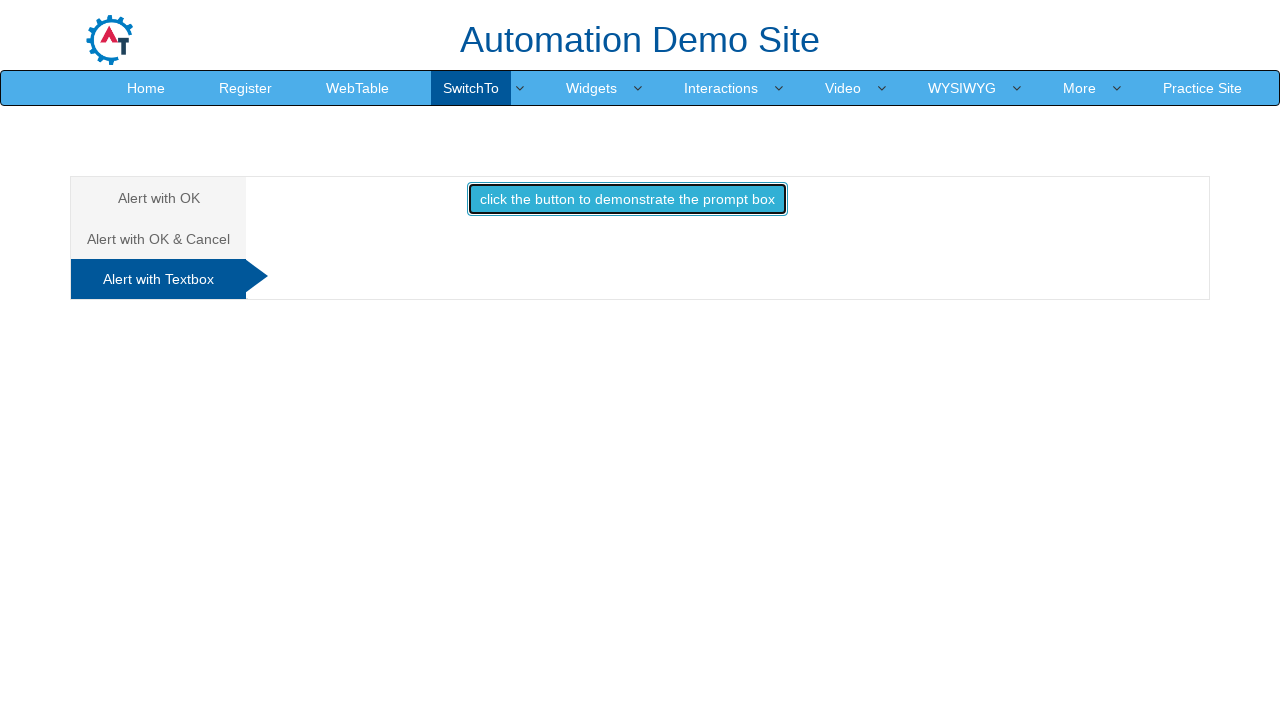

Waited 1 second for textbox alert to be processed
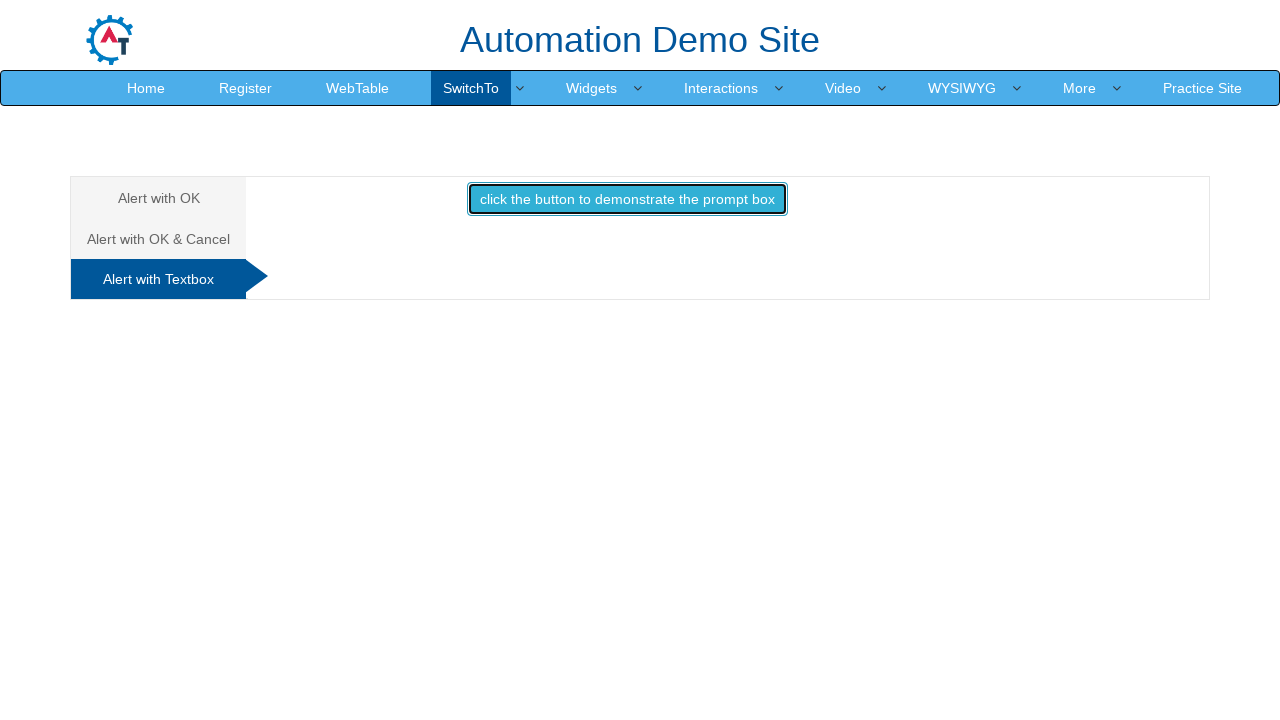

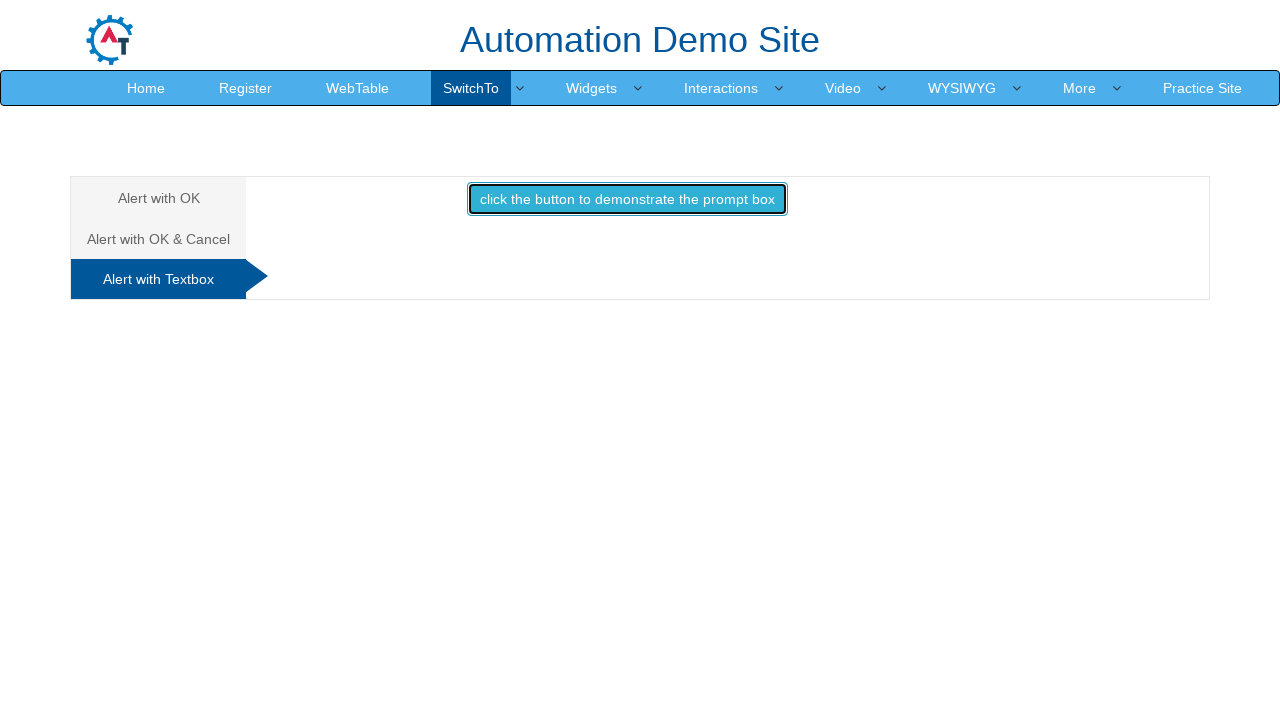